Tests window switching functionality by clicking a link that opens a new window, switching to that window, and verifying the h1 text contains "Elemental Selenium"

Starting URL: https://the-internet.herokuapp.com/iframe

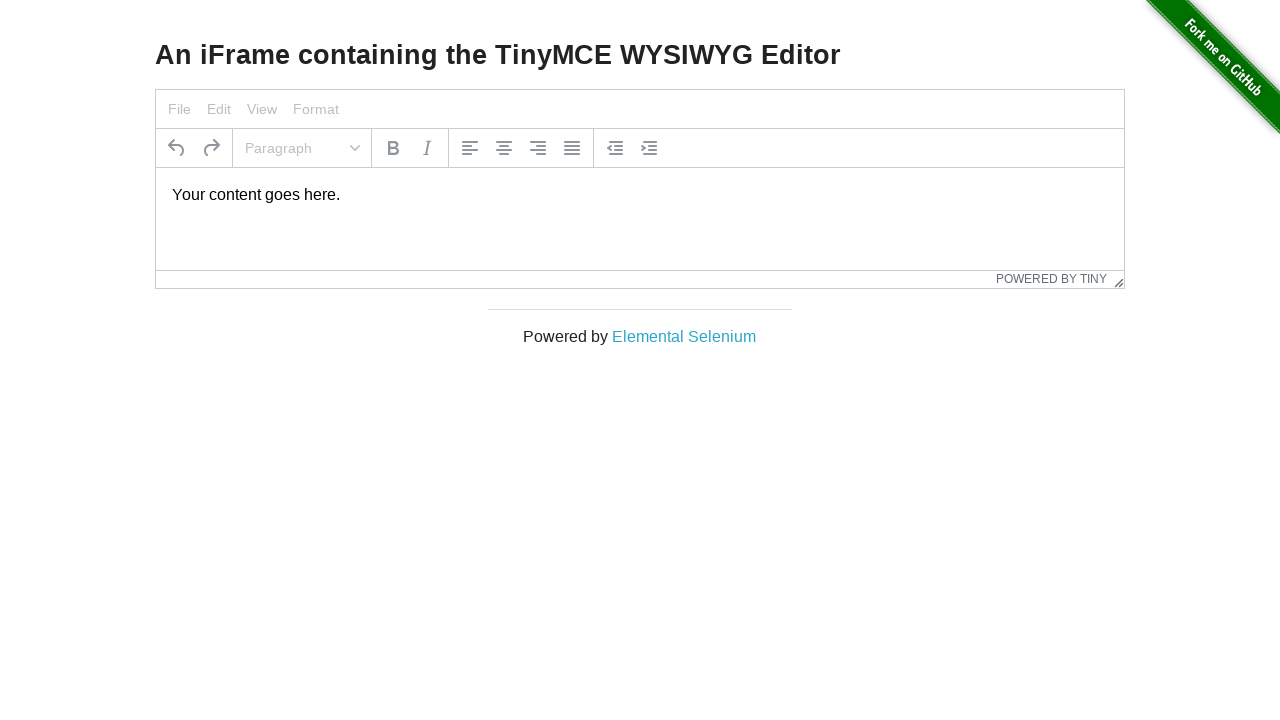

Clicked 'Elemental Selenium' link to open new window at (684, 336) on text=Elemental Selenium
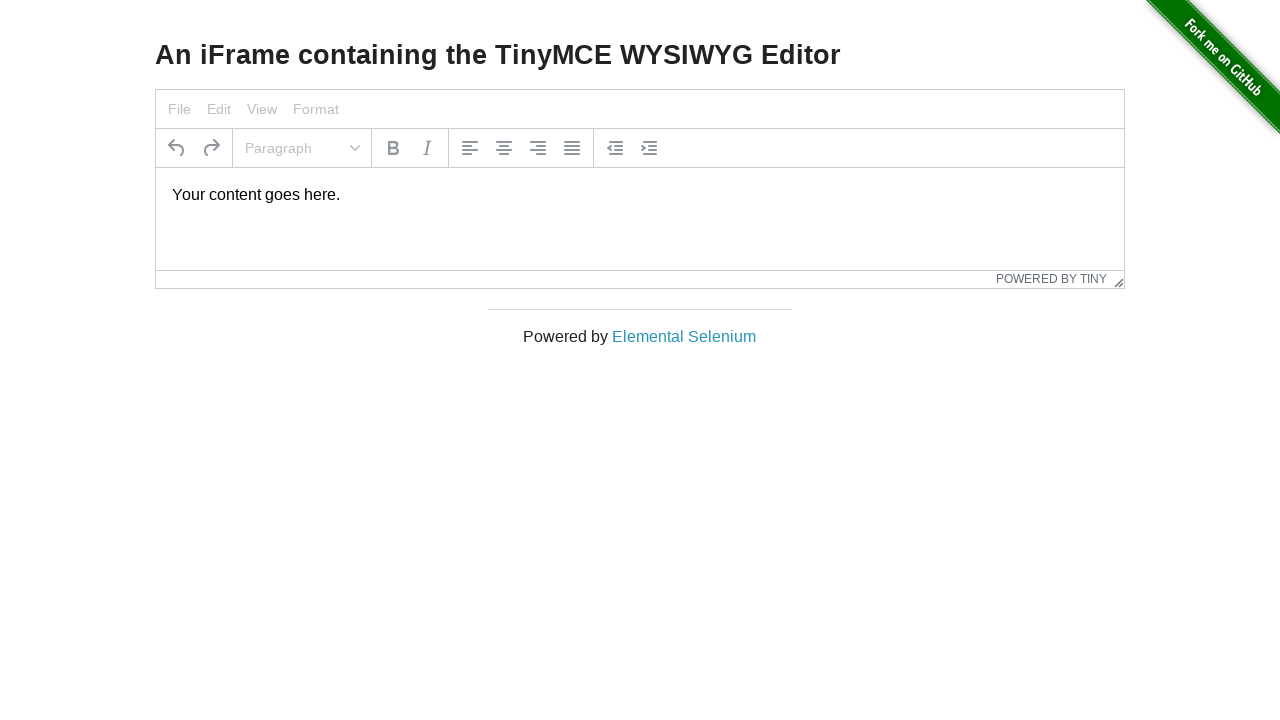

Retrieved new window/page from context
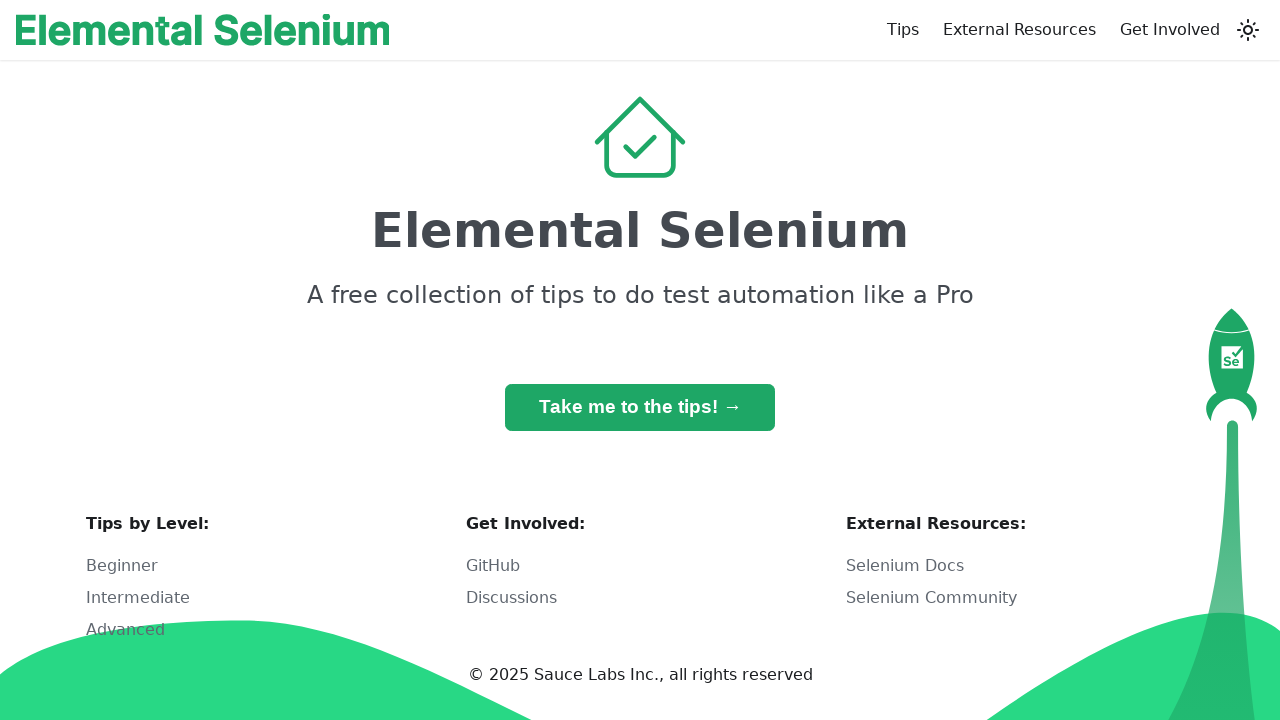

New page loaded successfully
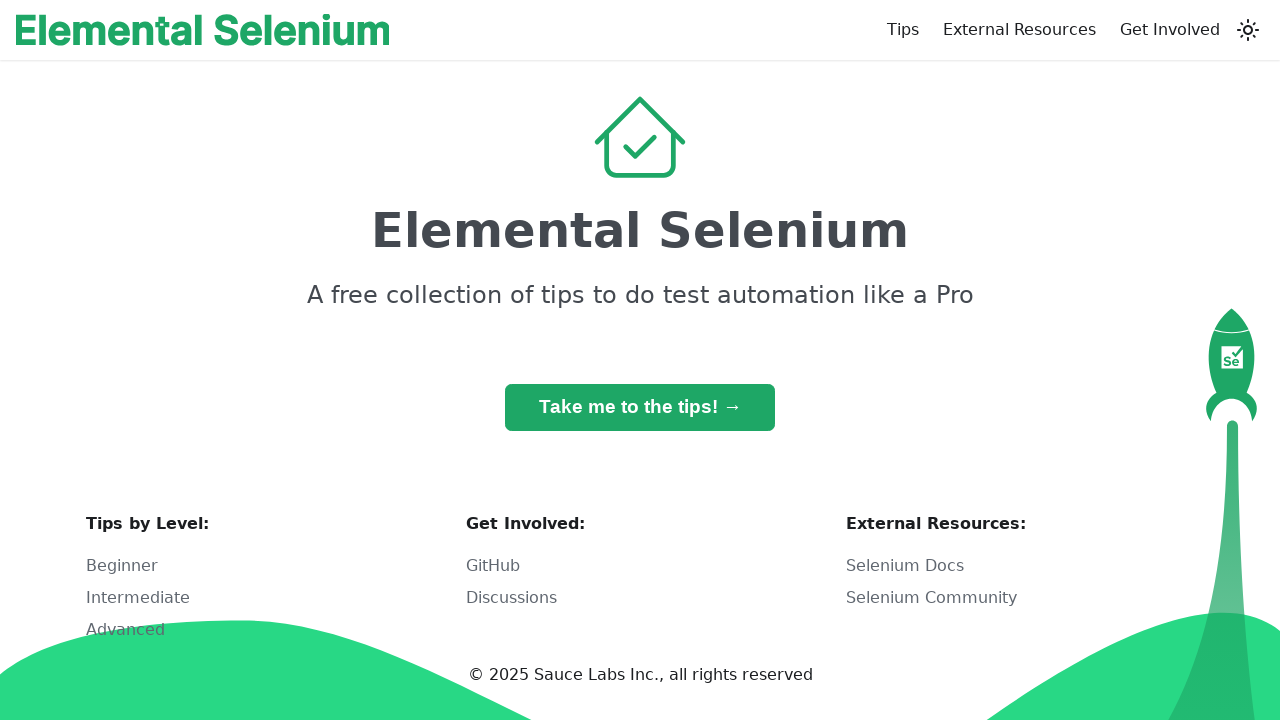

Retrieved h1 text: 'Elemental Selenium'
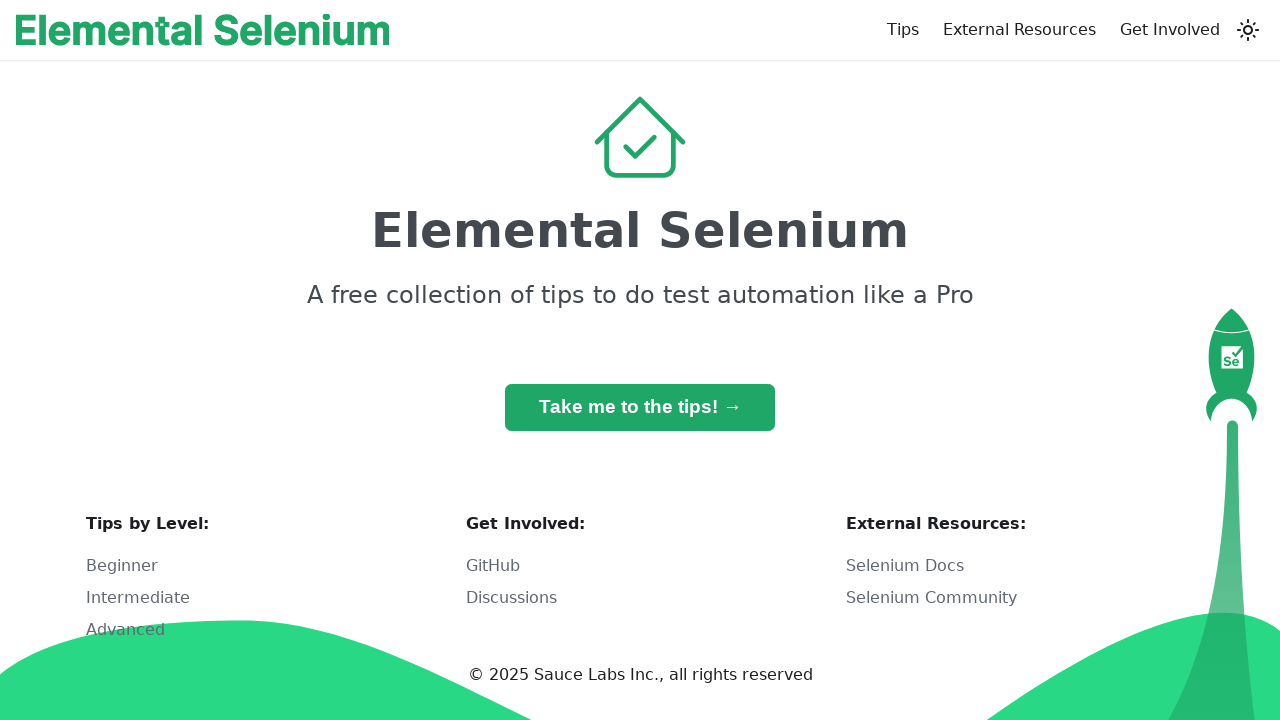

Verified h1 text contains 'Elemental Selenium'
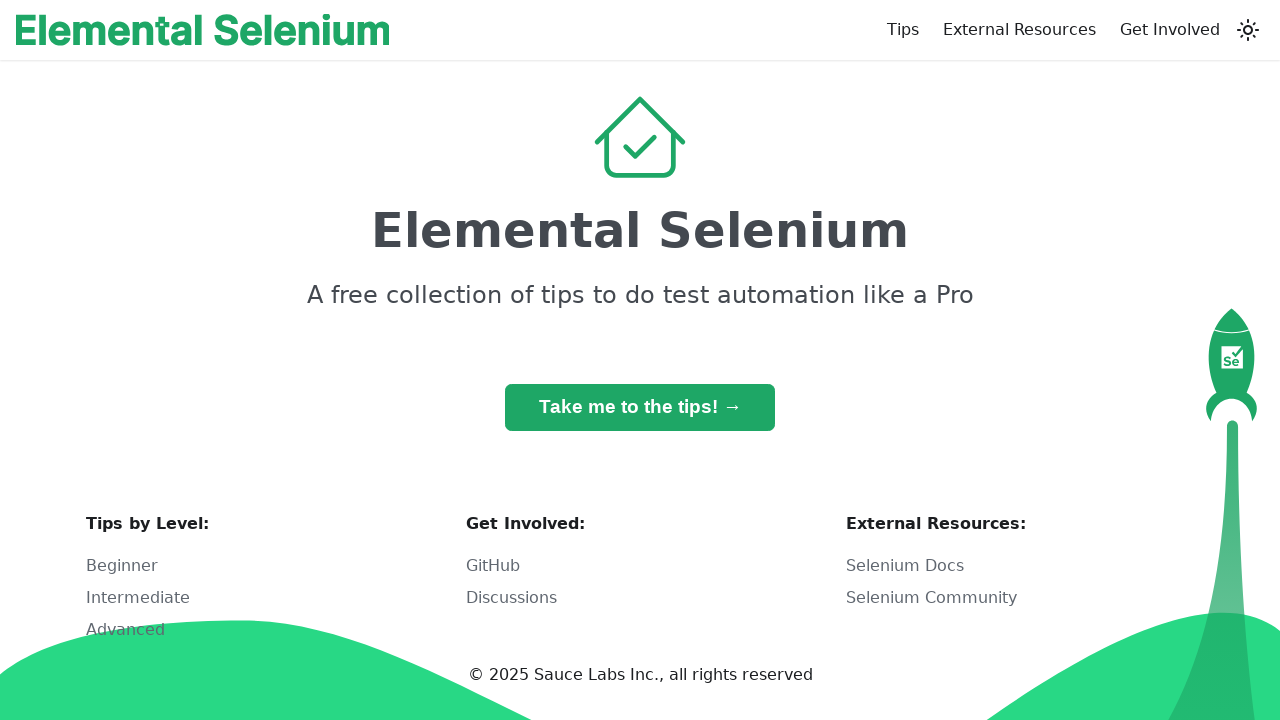

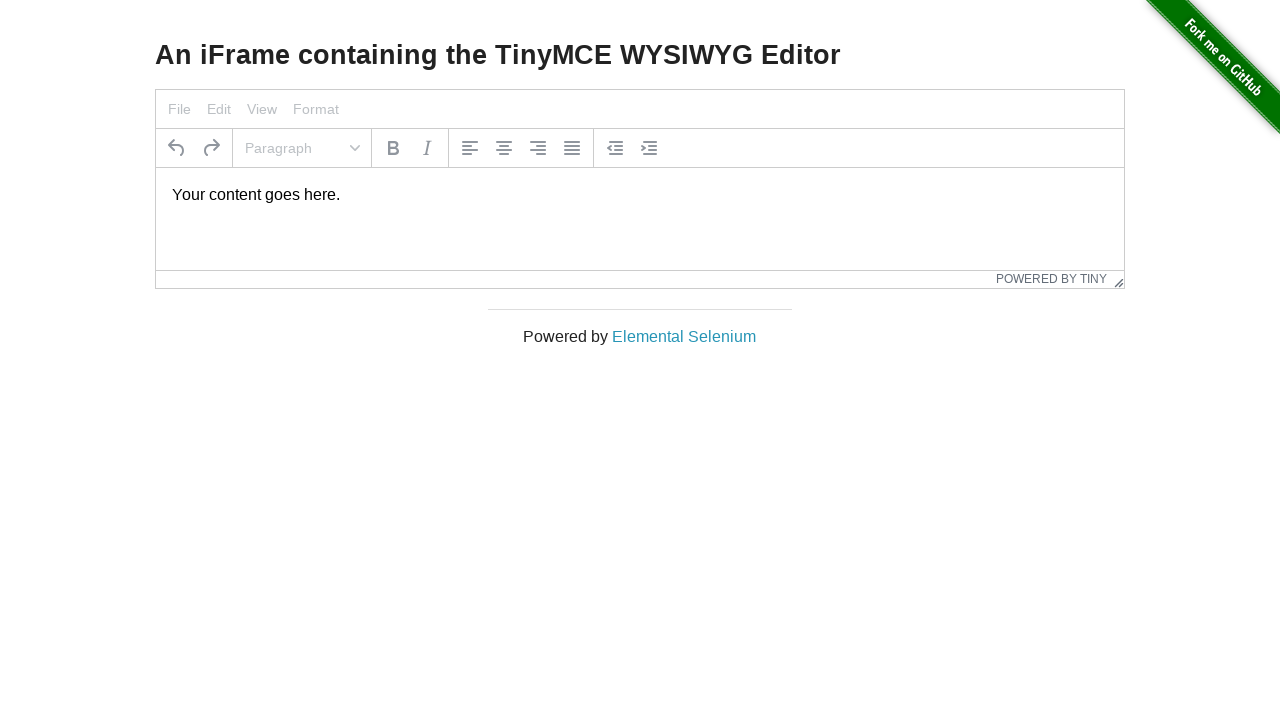